Tests autocomplete/autosuggest functionality by typing a partial query and selecting a matching option from the dropdown suggestions

Starting URL: https://rahulshettyacademy.com/dropdownsPractise/

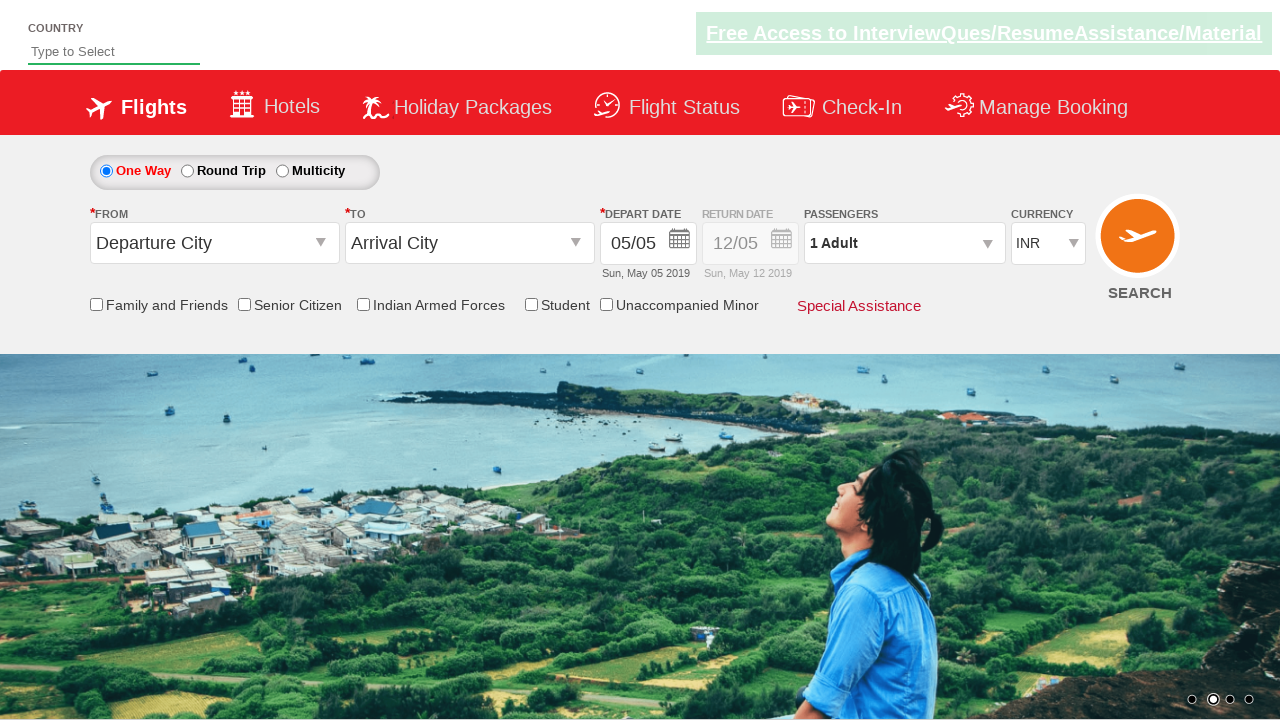

Typed 'ind' in autosuggest field to trigger autocomplete suggestions on #autosuggest
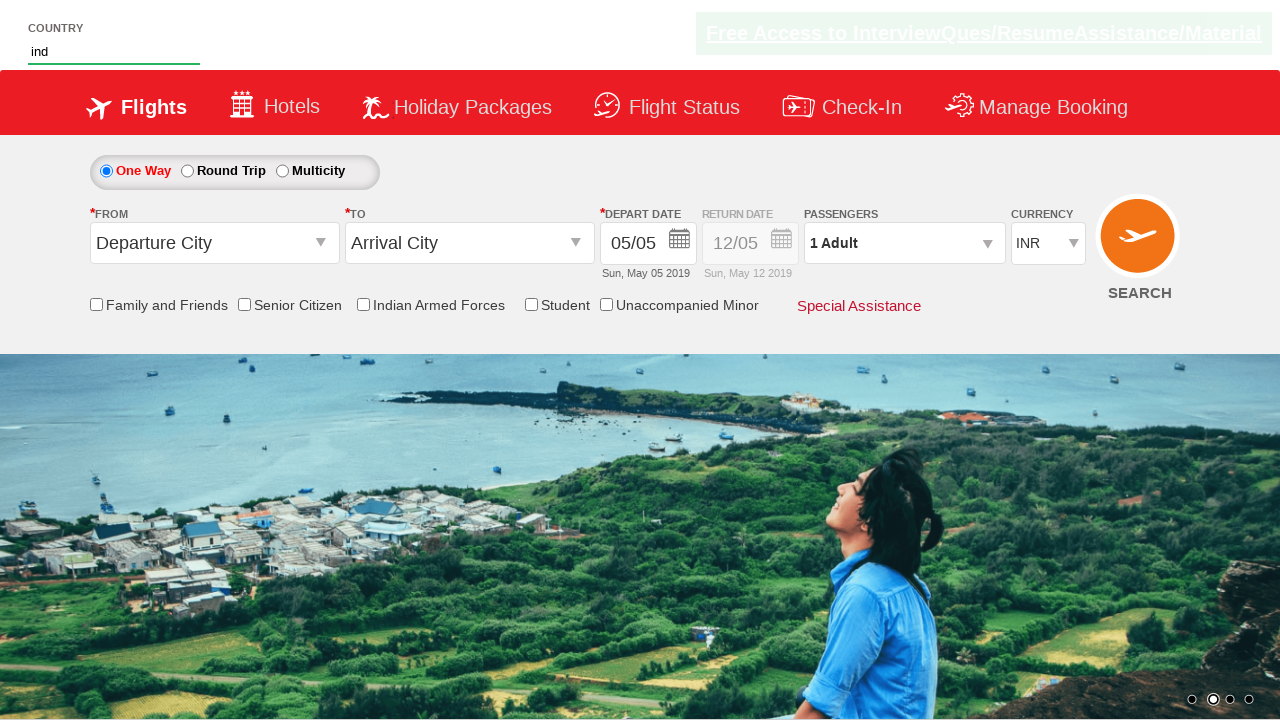

Autocomplete dropdown suggestions appeared
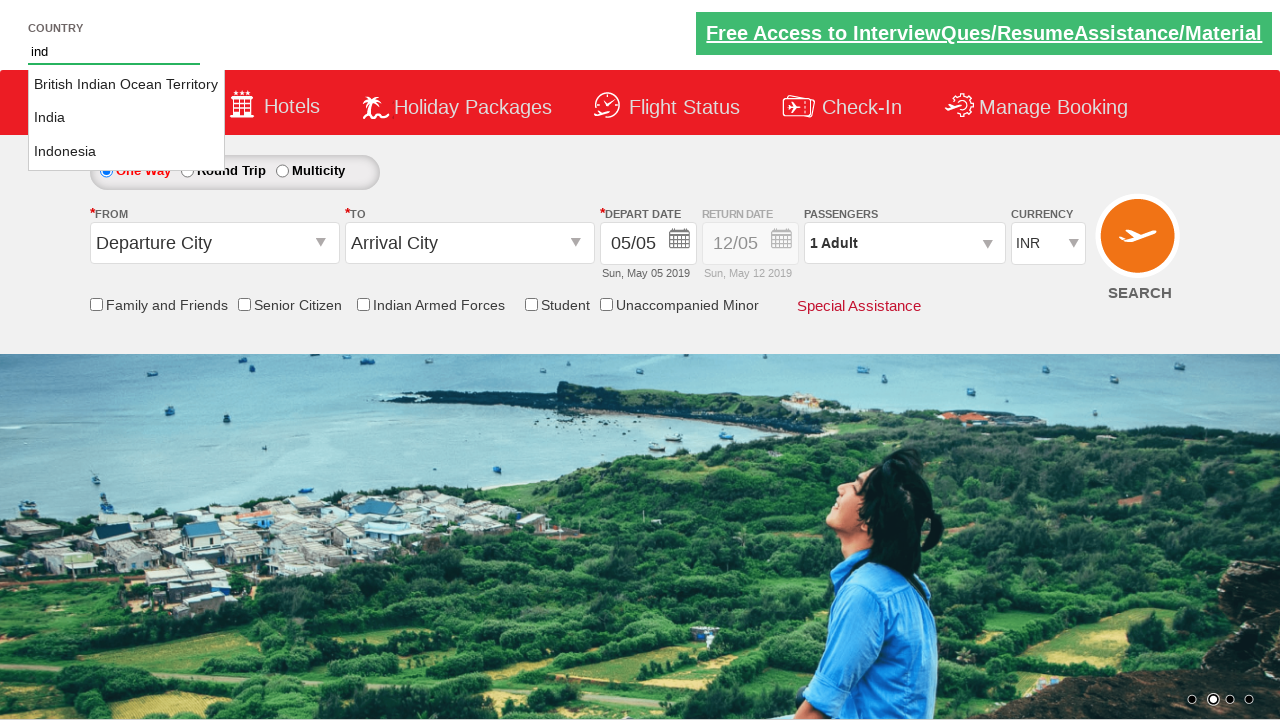

Selected 'India' from the autocomplete suggestions at (126, 118) on li.ui-menu-item a:text-is('India')
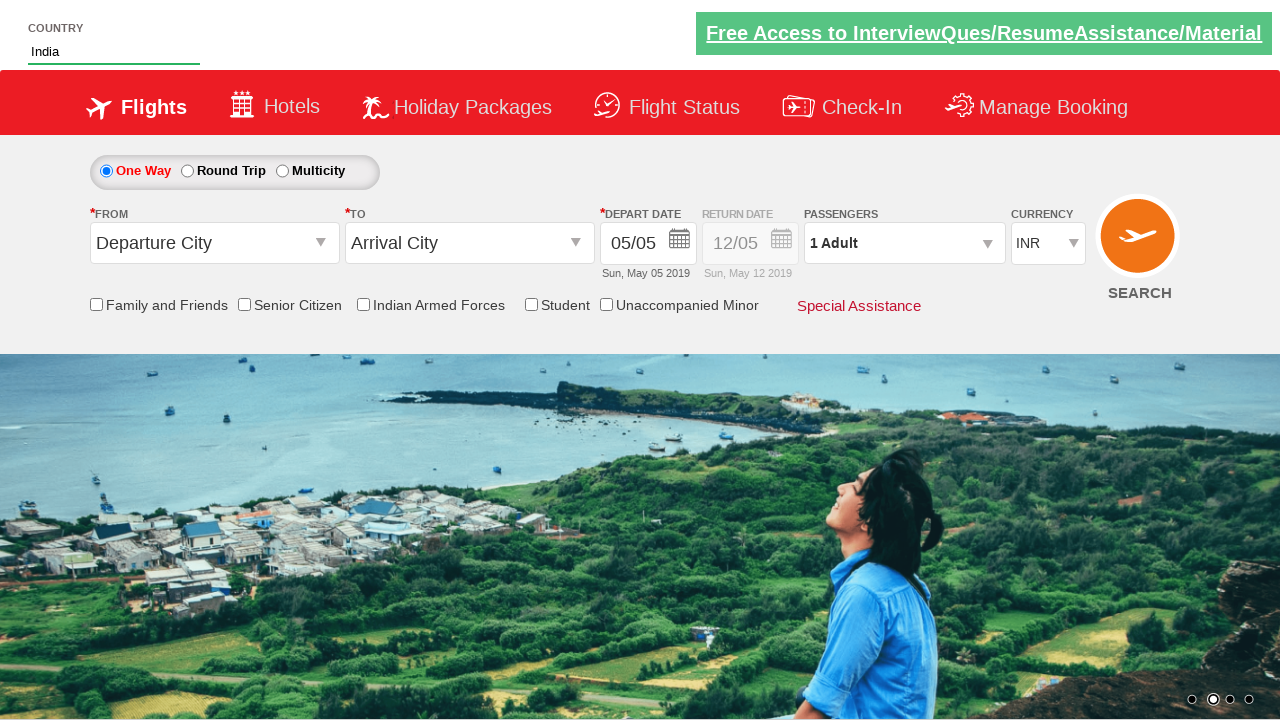

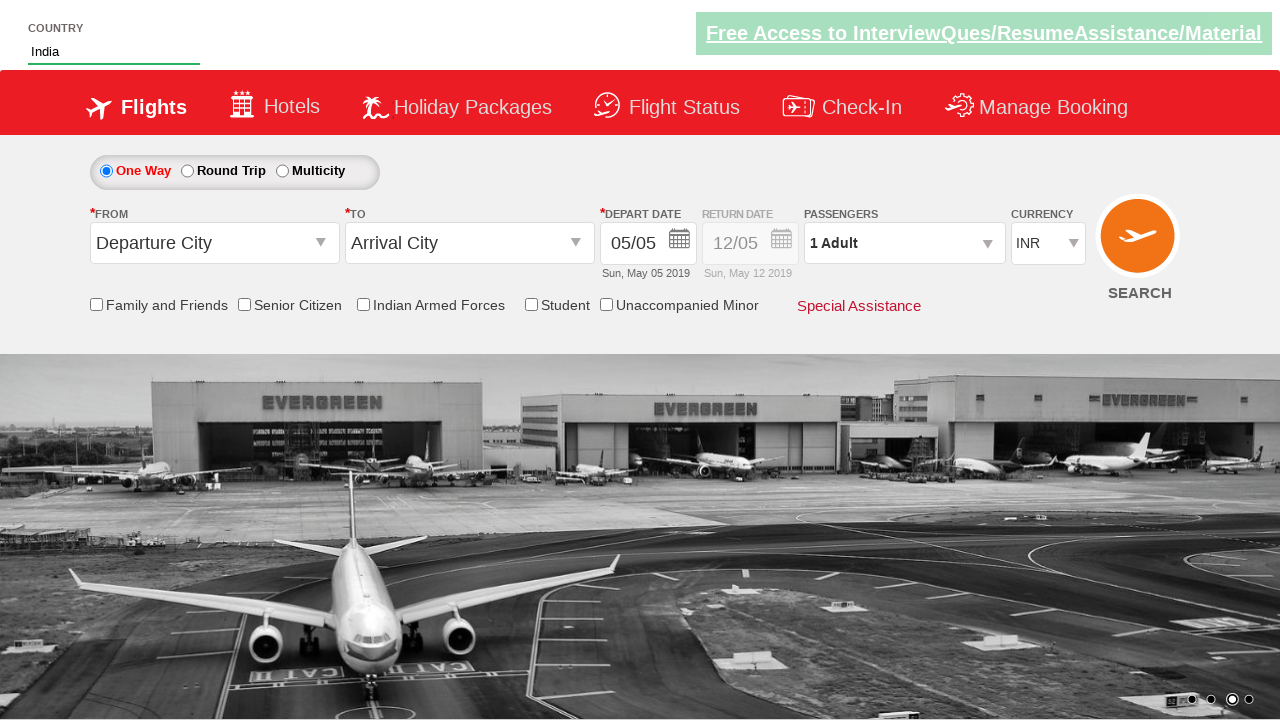